Navigates to Ziraat Bank's homepage and verifies that exchange rate elements (bank buy/sell rates for USD and EUR) are displayed on the page.

Starting URL: https://www.ziraatbank.com.tr/tr

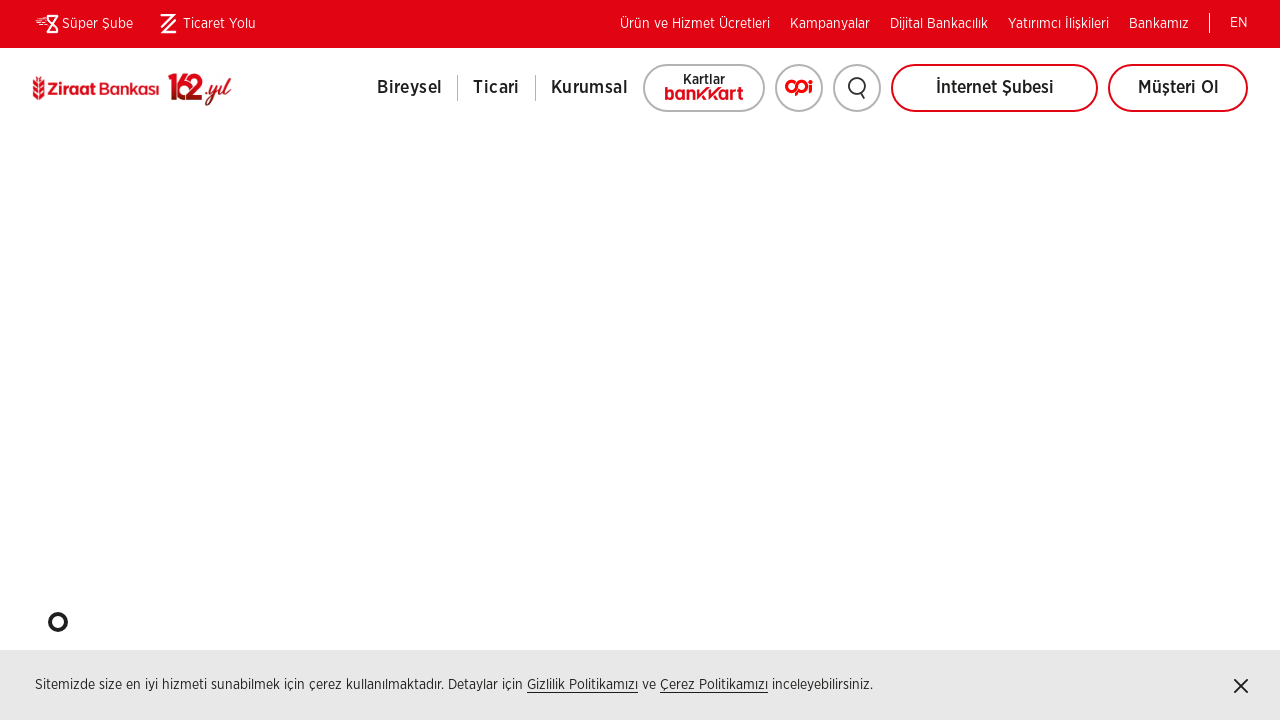

Waited for 'BANKA ALIŞ' (Bank Buy) header to load
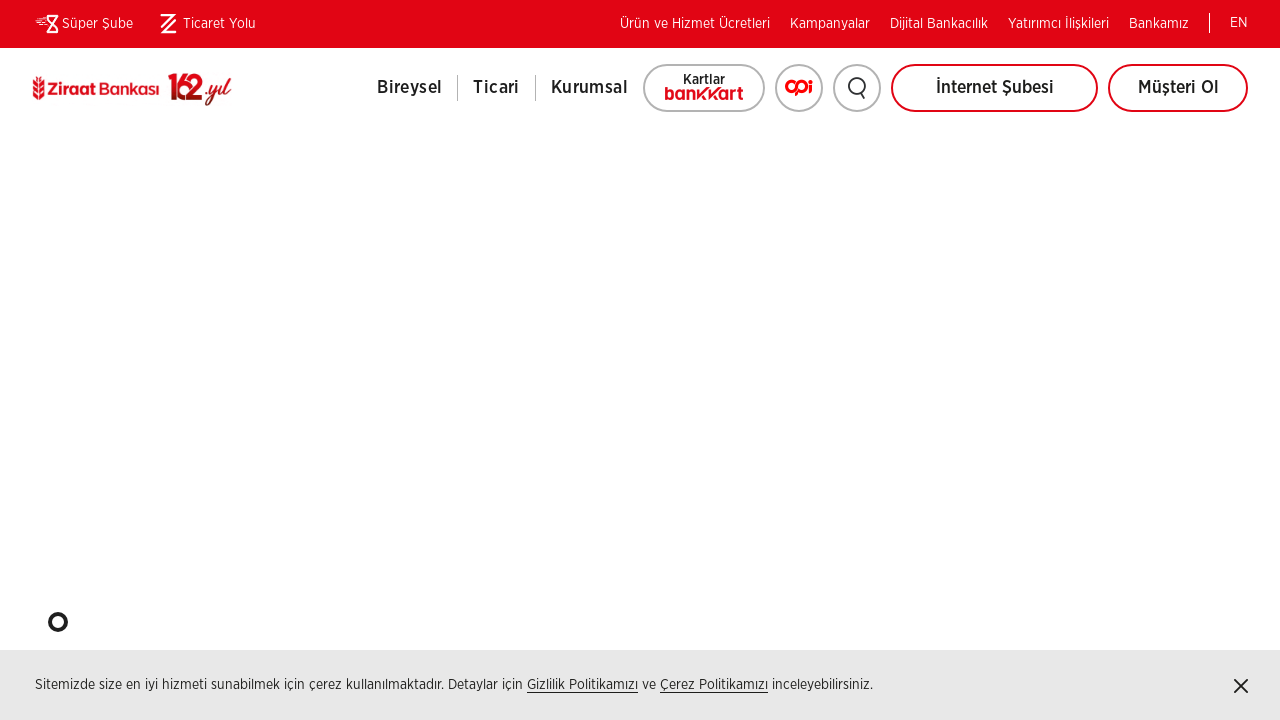

Verified Bank Buy exchange rate values are visible
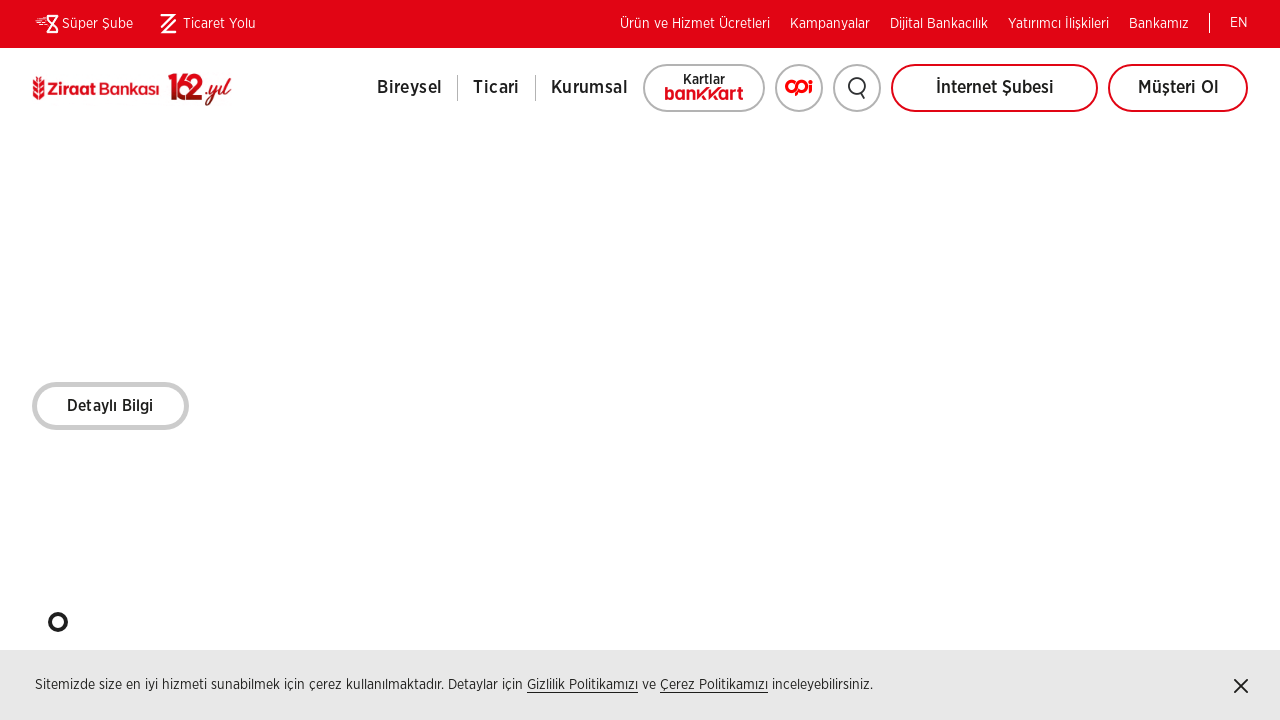

Verified 'BANKA SATIŞ' (Bank Sell) exchange rate values are visible
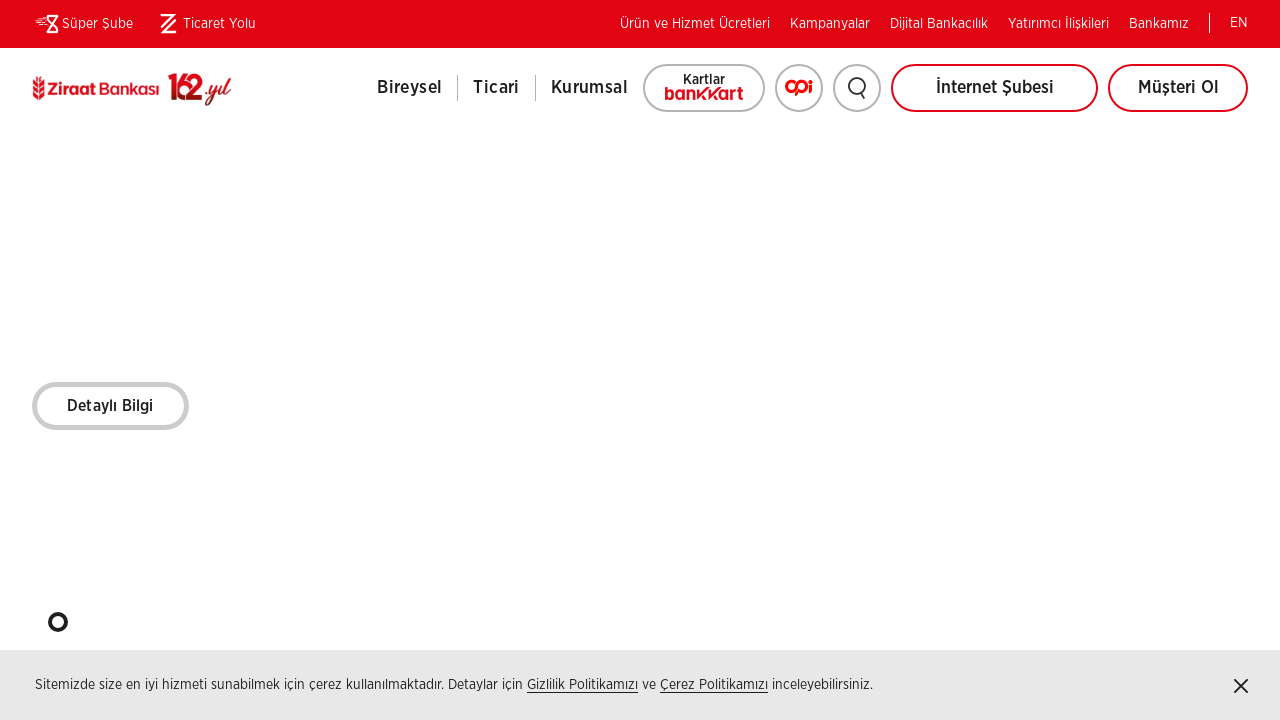

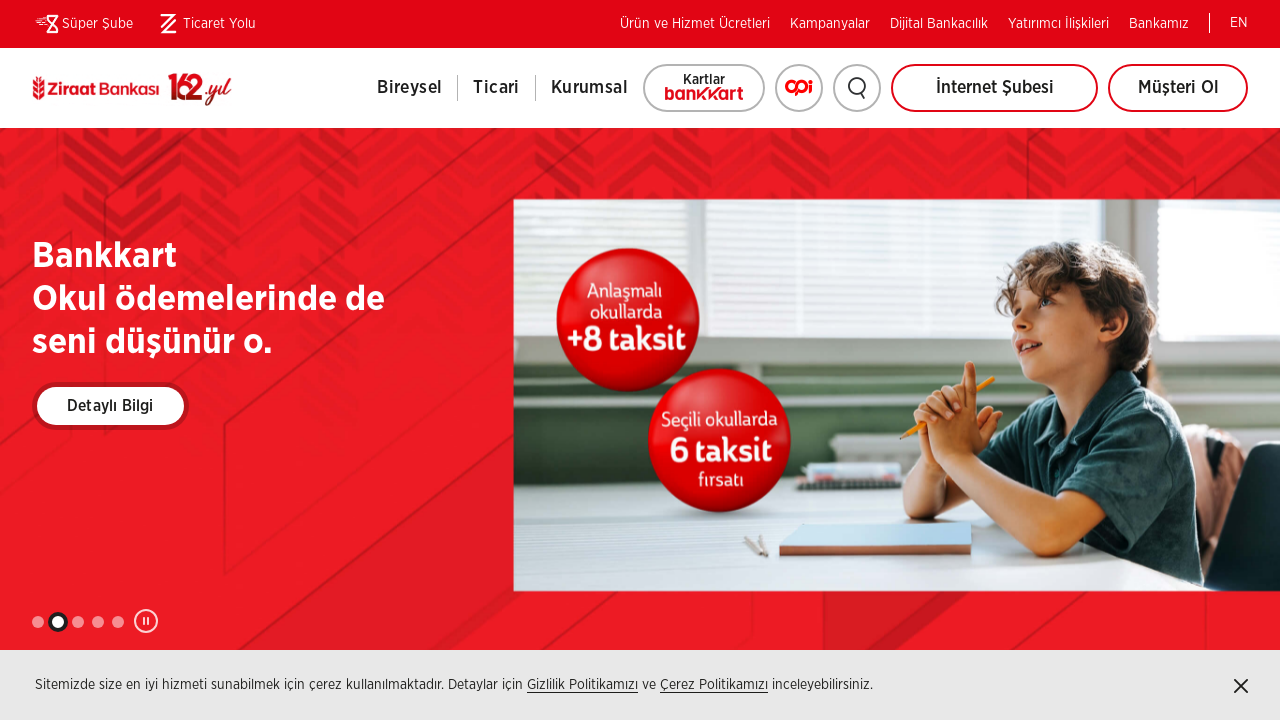